Tests accepting a Bootstrap modal by clicking a button to open the modal and then clicking the Save Changes button within the modal

Starting URL: https://www.lambdatest.com/selenium-playground/bootstrap-modal-demo

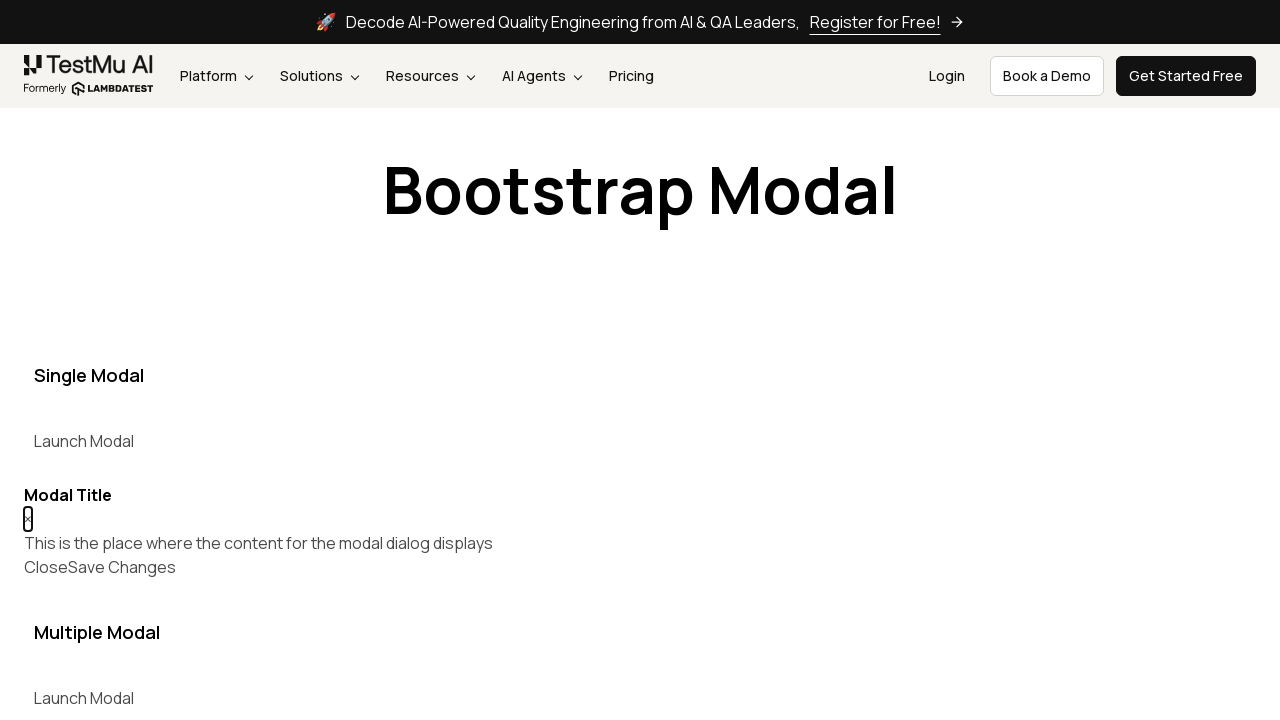

Navigated to Bootstrap modal demo page
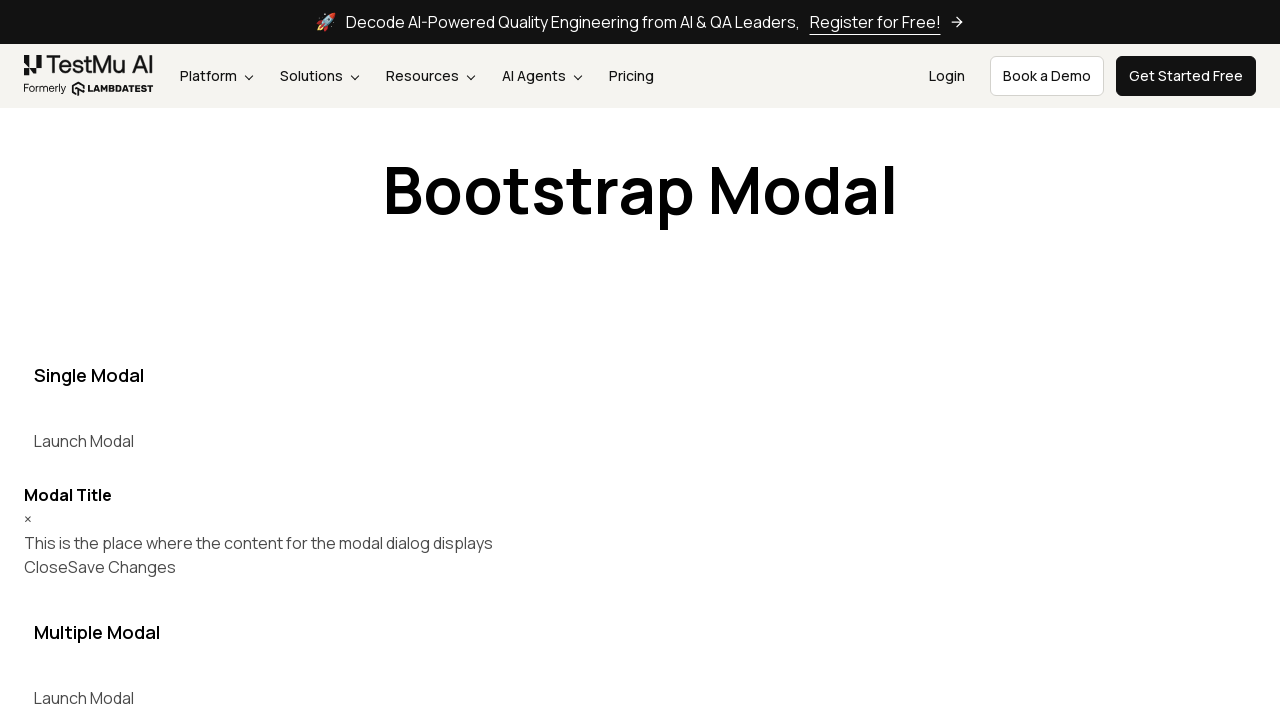

Clicked button to open Bootstrap modal at (84, 441) on xpath=//button[@data-target='#myModal']
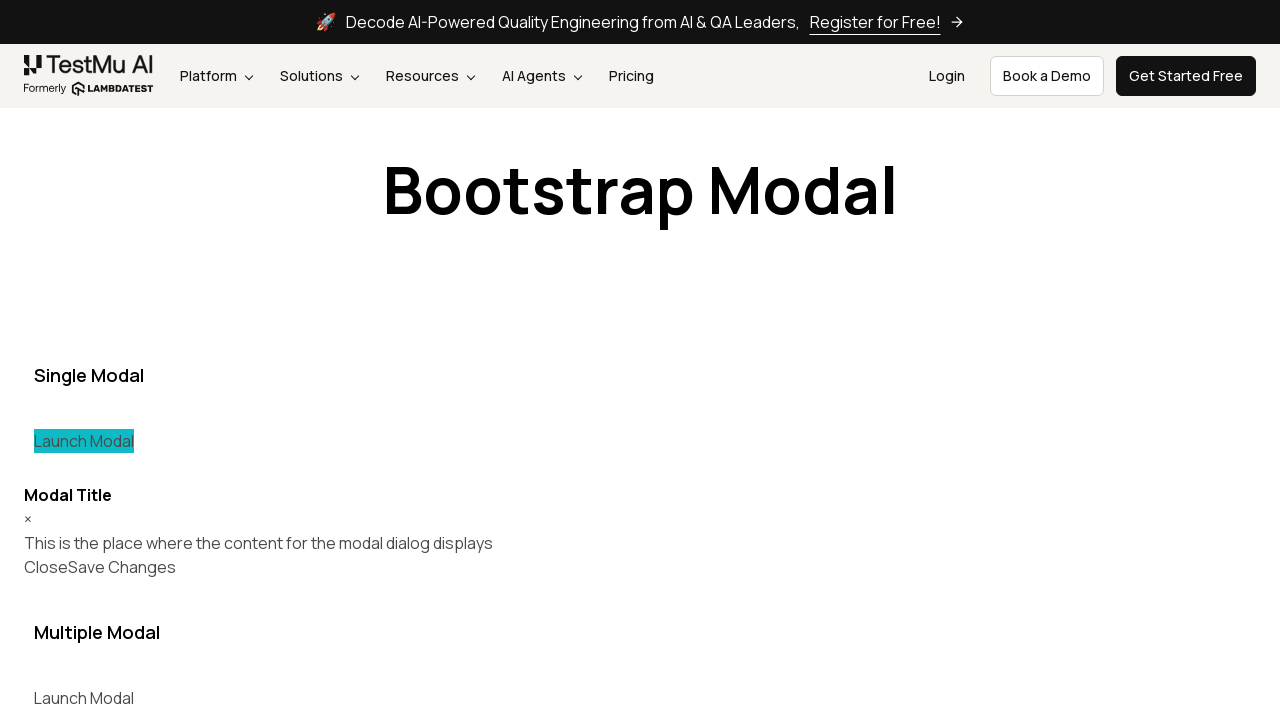

Clicked Save Changes button in modal to accept and close at (122, 567) on xpath=//div[@id='myModal']//button[@type='button'][normalize-space()='Save Chang
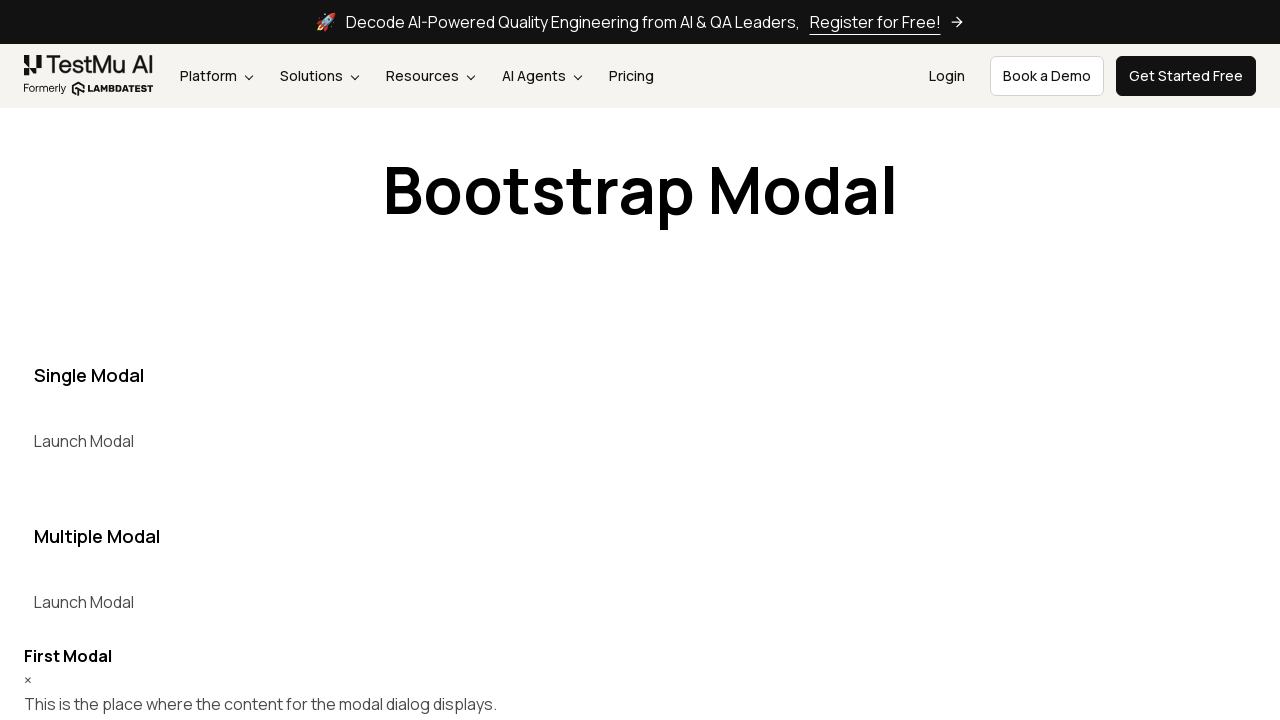

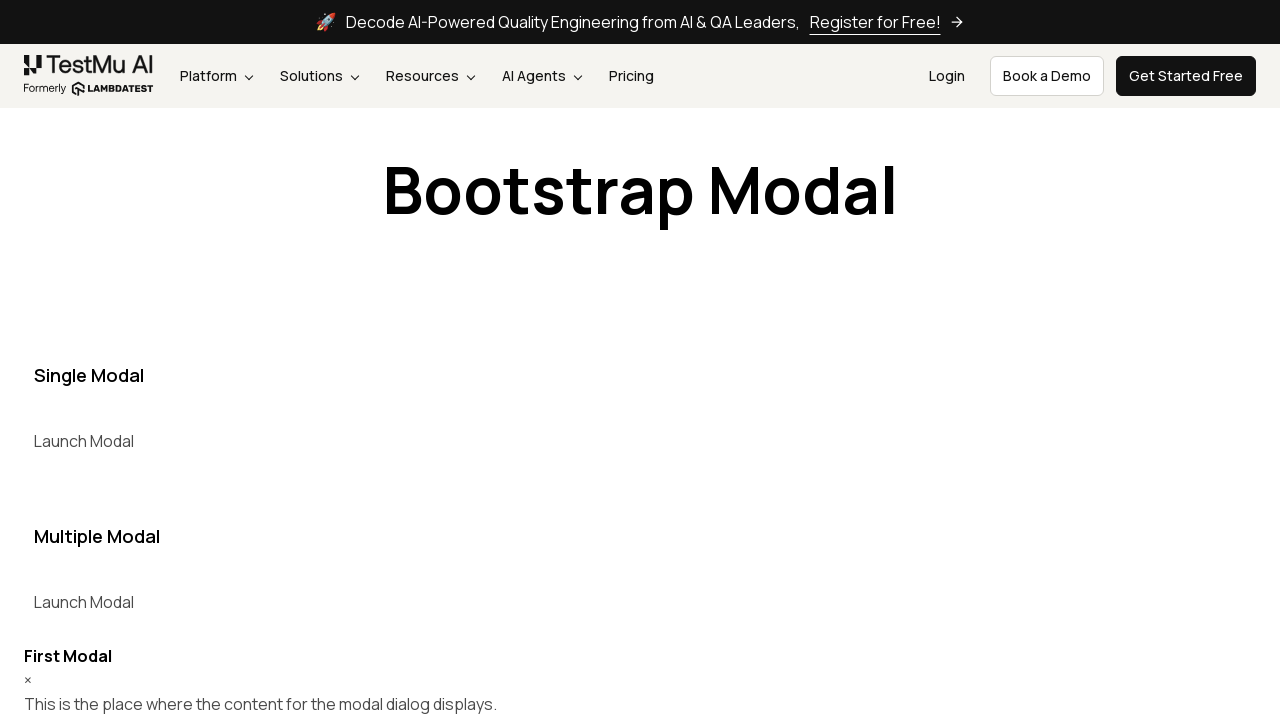